Navigates to CRM website and waits for the page title to fully load before verifying it

Starting URL: https://classic.crmpro.com/

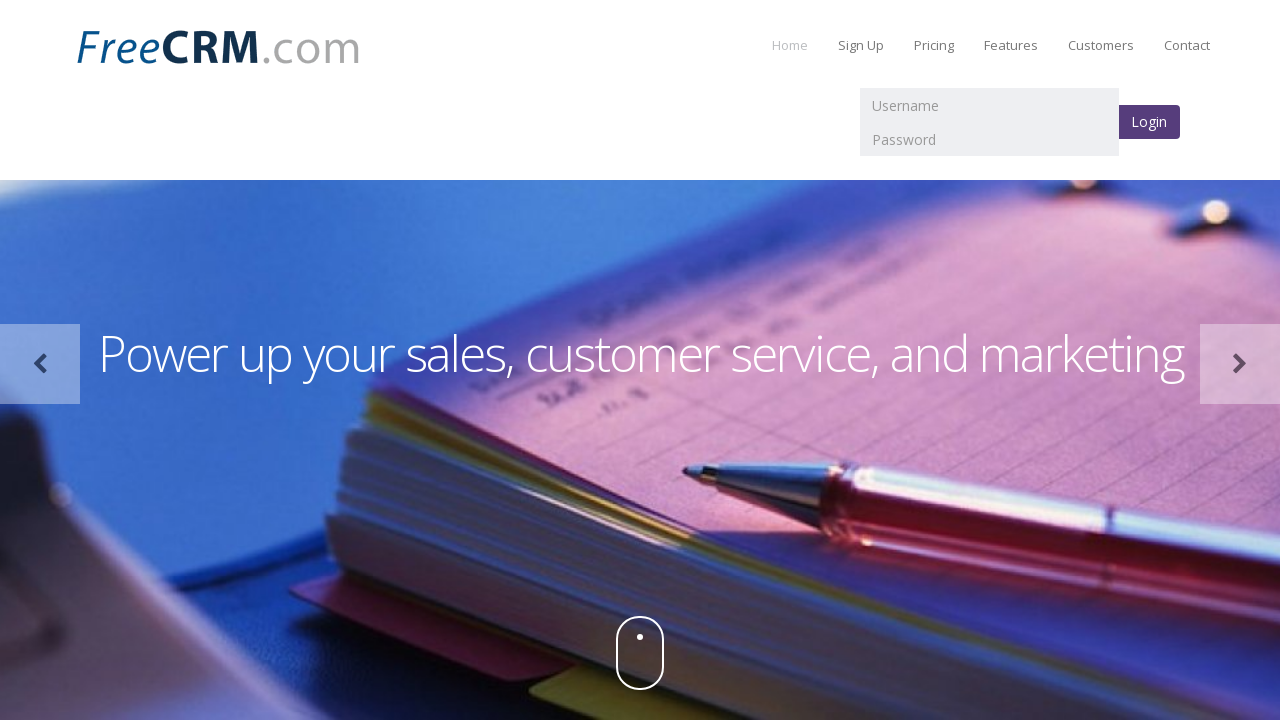

Navigated to CRM website at https://classic.crmpro.com/
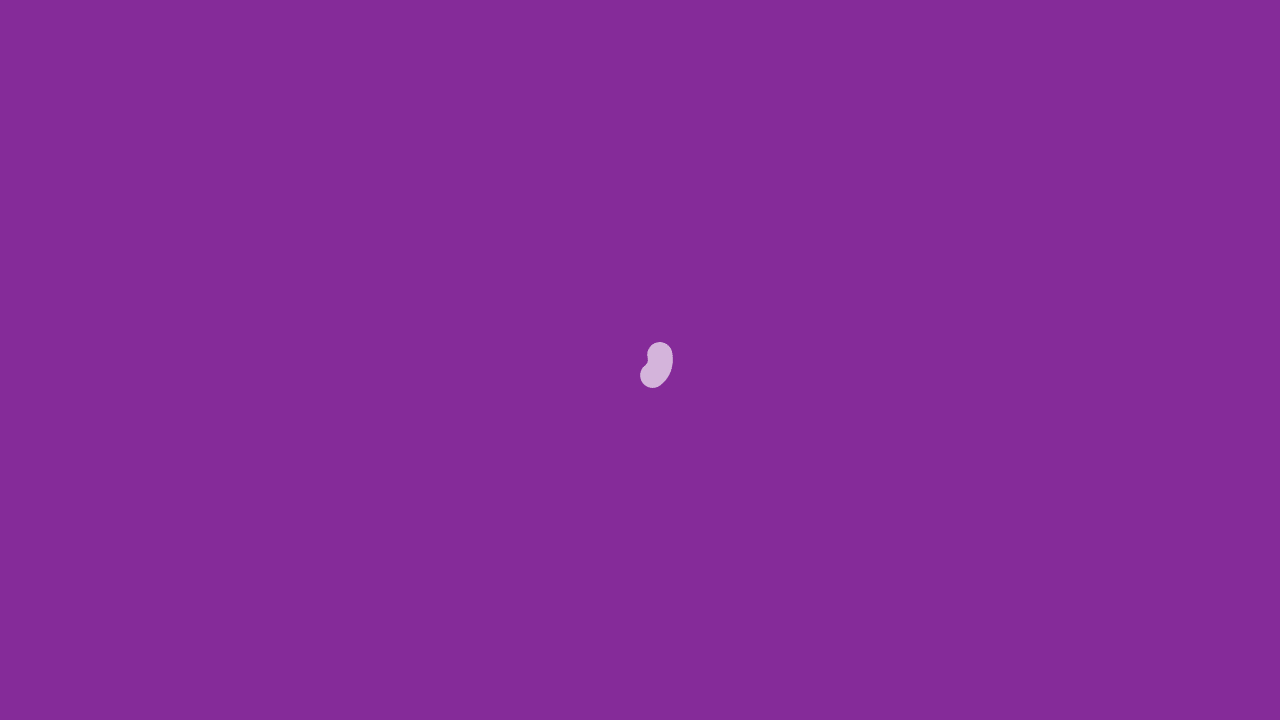

Page title fully loaded and matches expected title
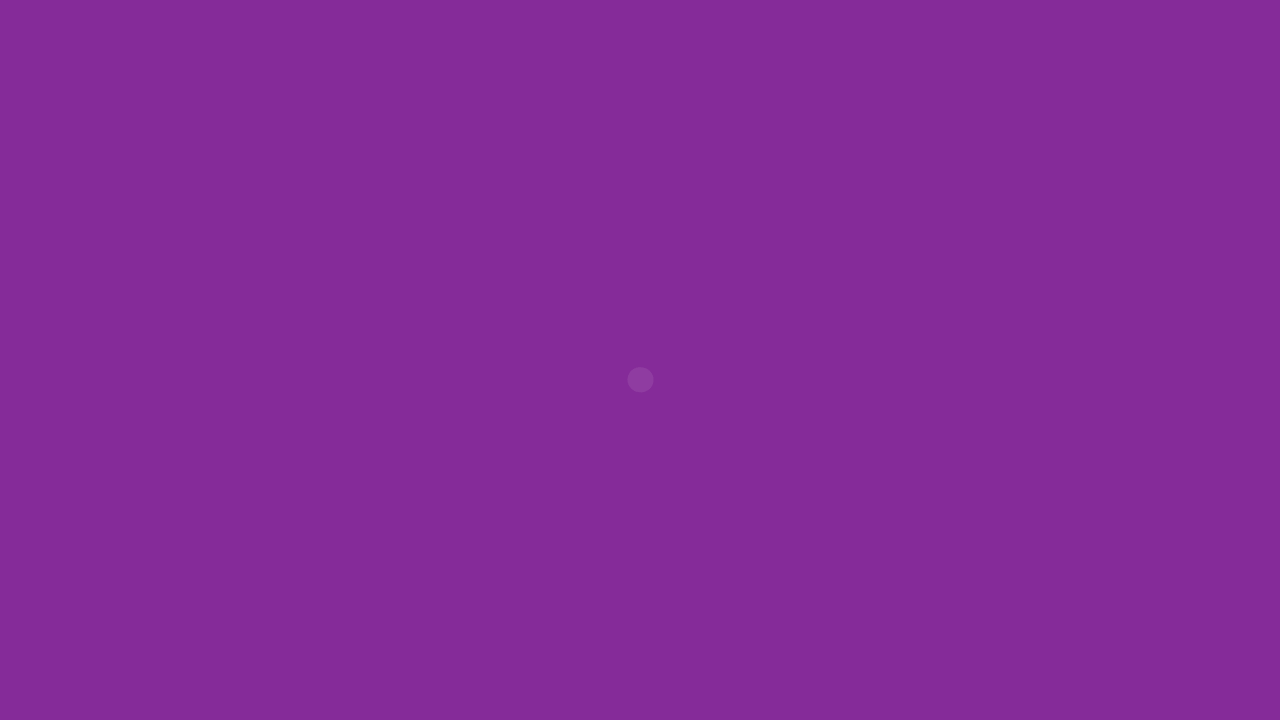

Verified page title is correct
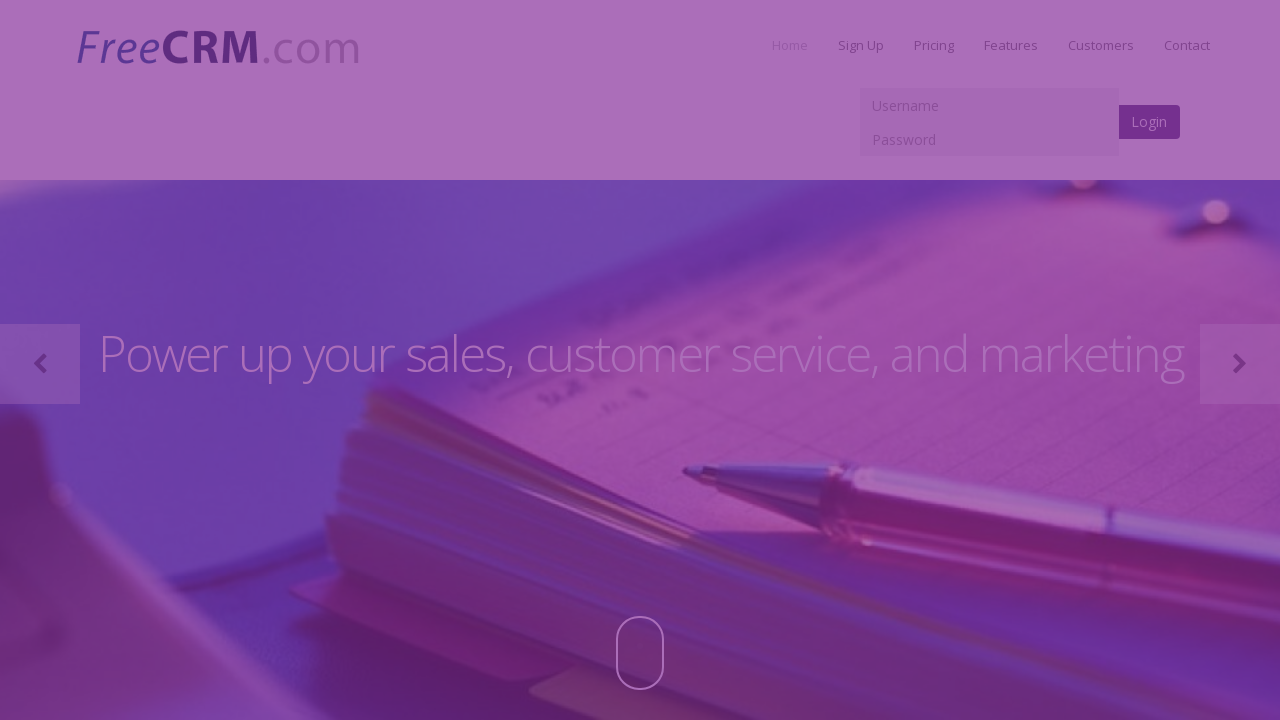

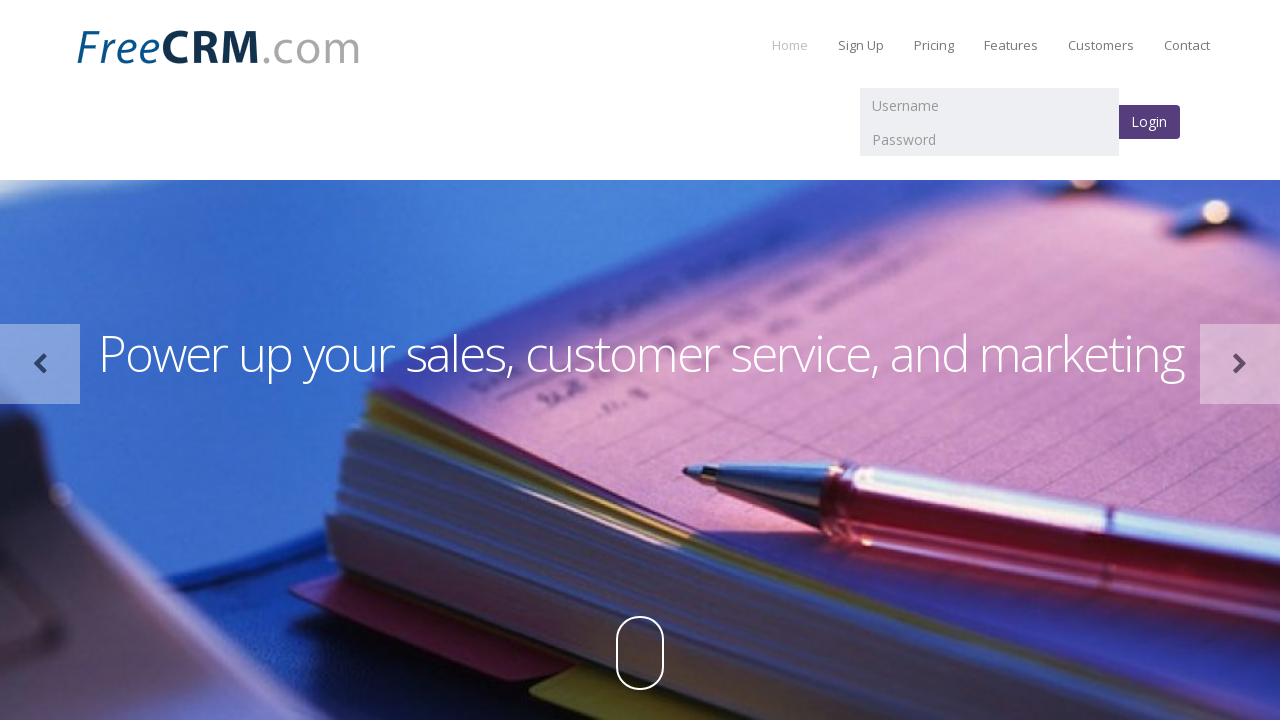